Tests a slow calculator web application by setting a delay value, then performing an addition (7 + 8) and verifying the result equals 15.

Starting URL: https://bonigarcia.dev/selenium-webdriver-java/slow-calculator.html

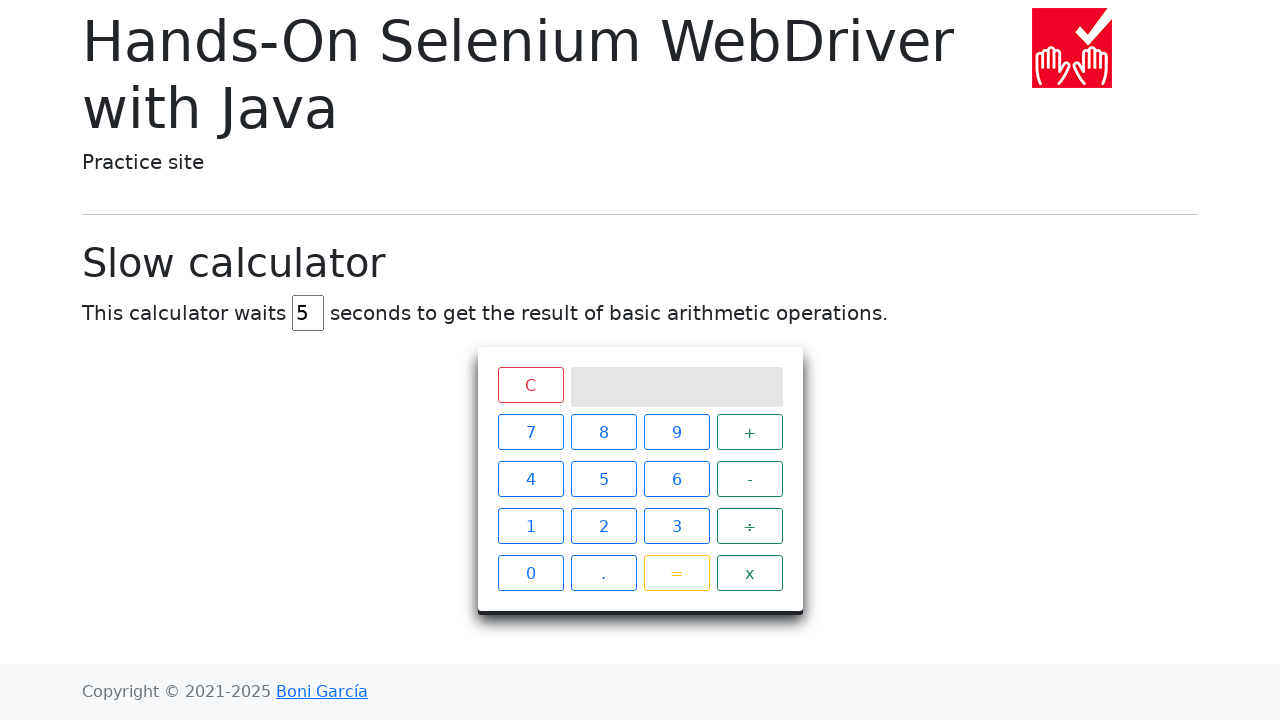

Cleared the delay input field on #delay
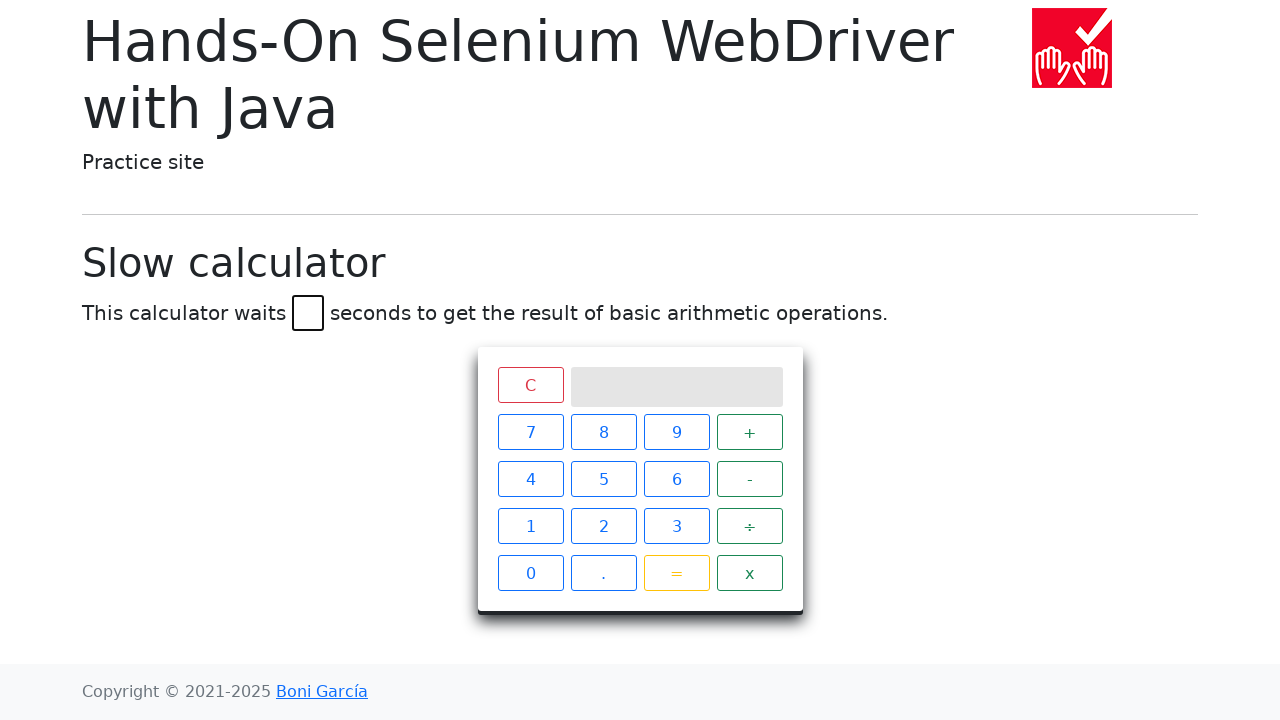

Set delay to 45 seconds on #delay
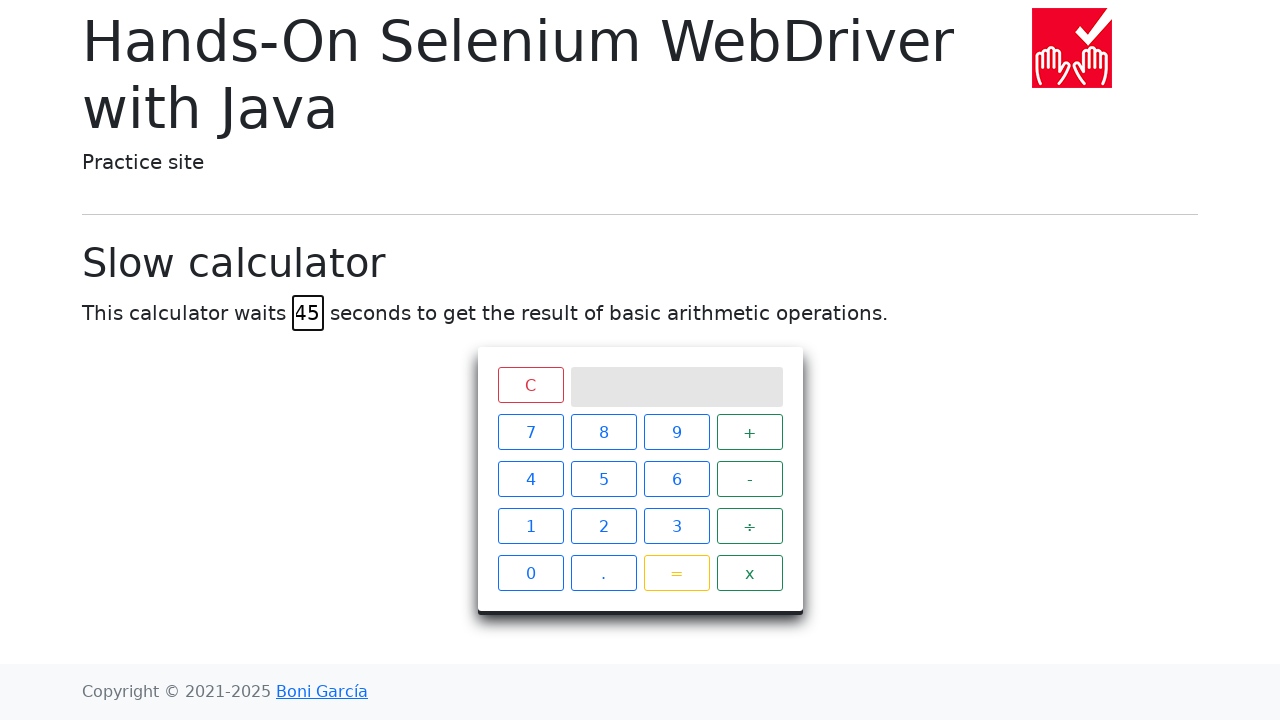

Clicked number 7 at (530, 432) on xpath=//span[text()='7']
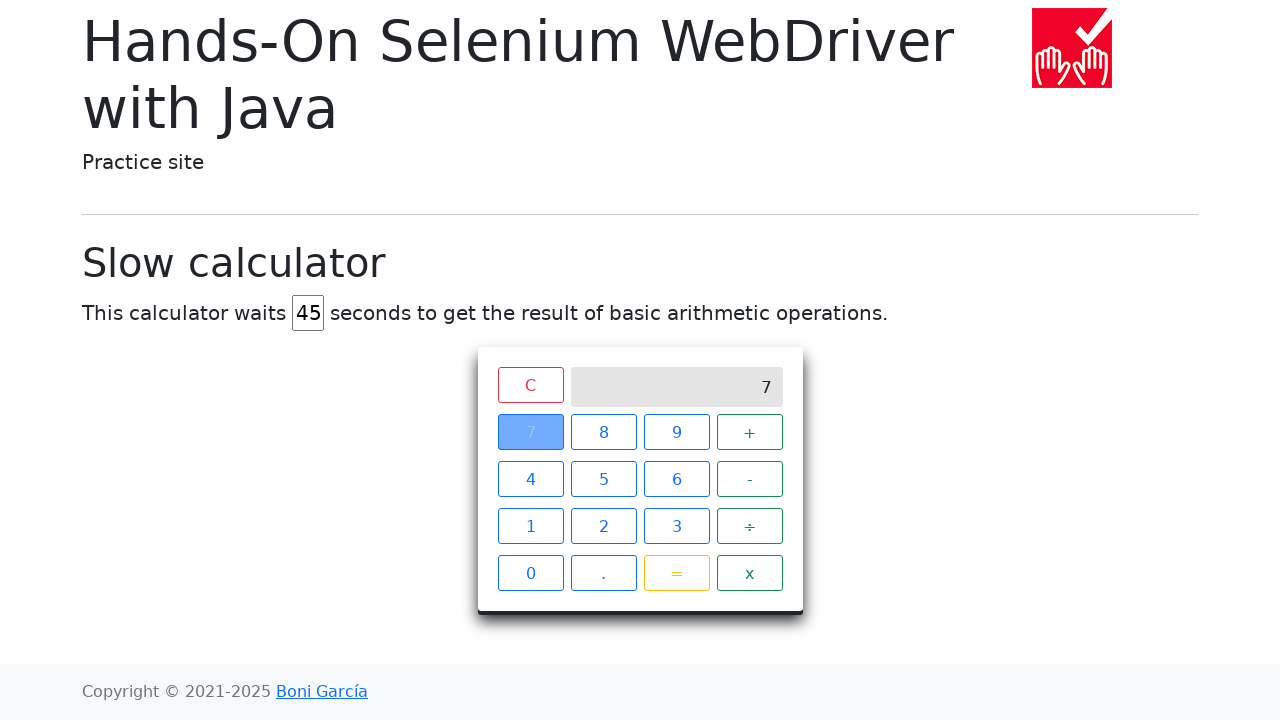

Clicked addition operator at (750, 432) on xpath=//span[text()='+']
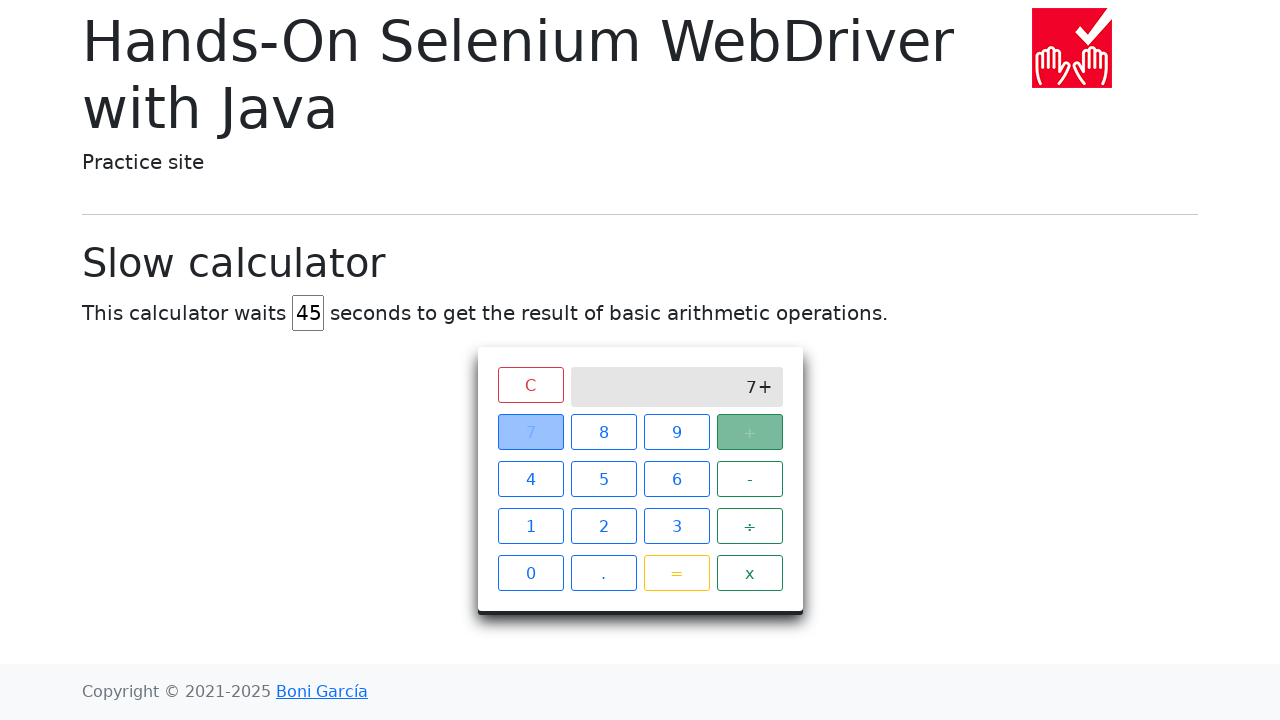

Clicked number 8 at (604, 432) on xpath=//span[text()='8']
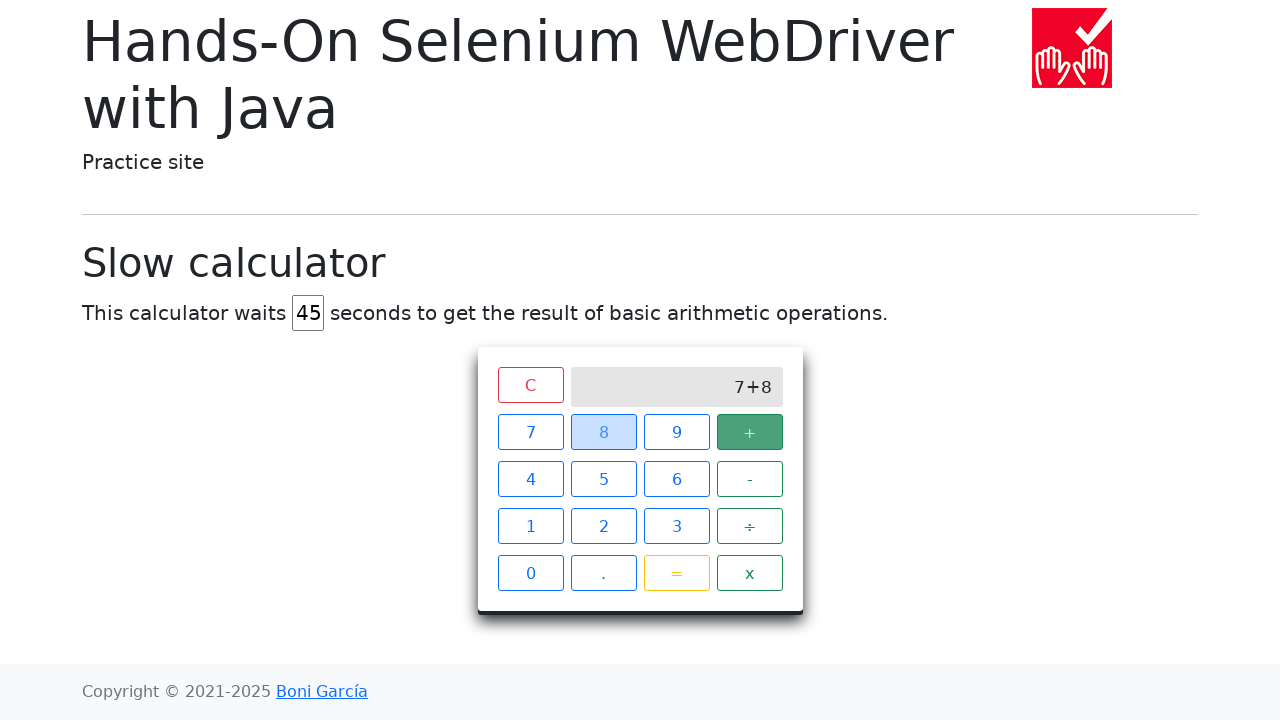

Clicked equals button to perform calculation at (676, 573) on xpath=//span[text()='=']
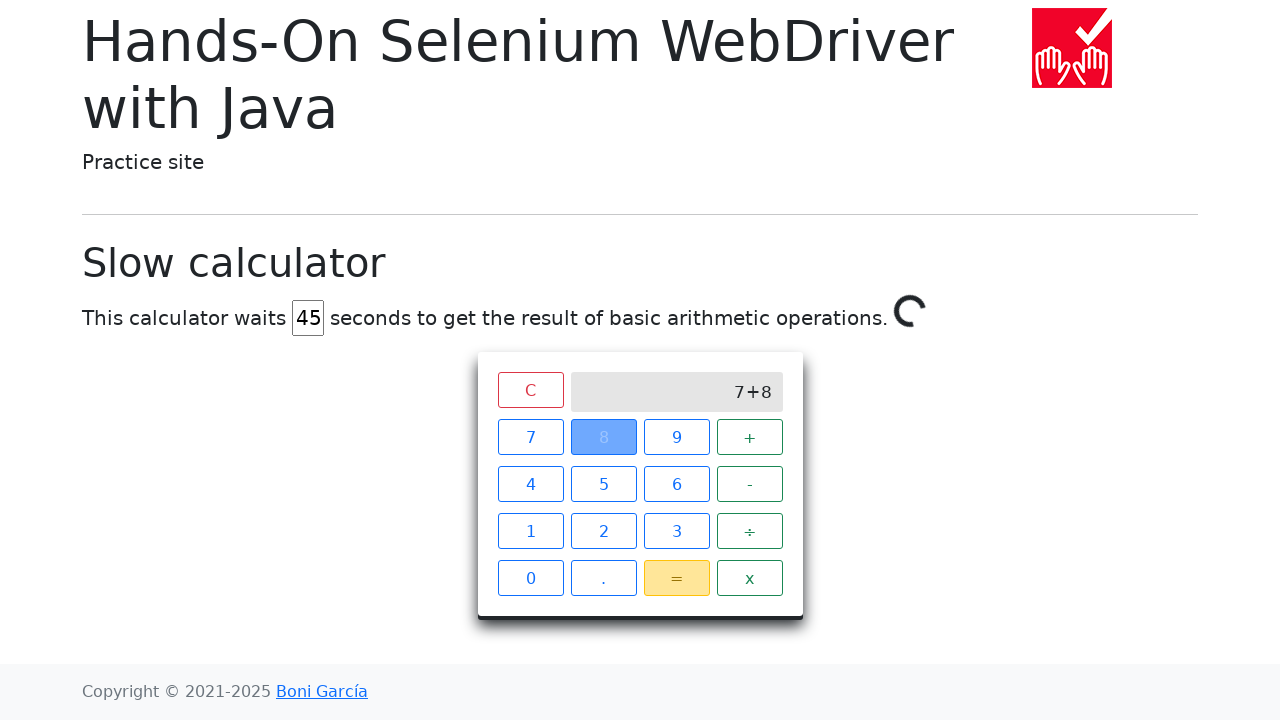

Result '15' appeared on the calculator display
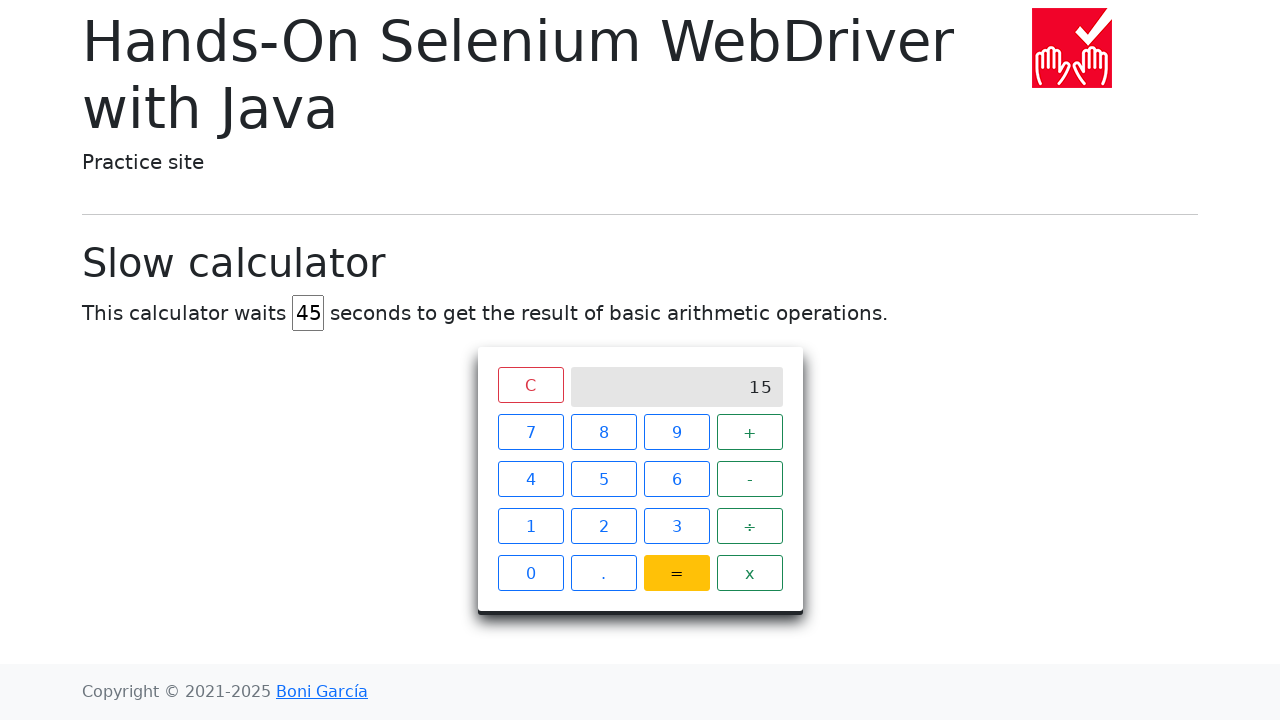

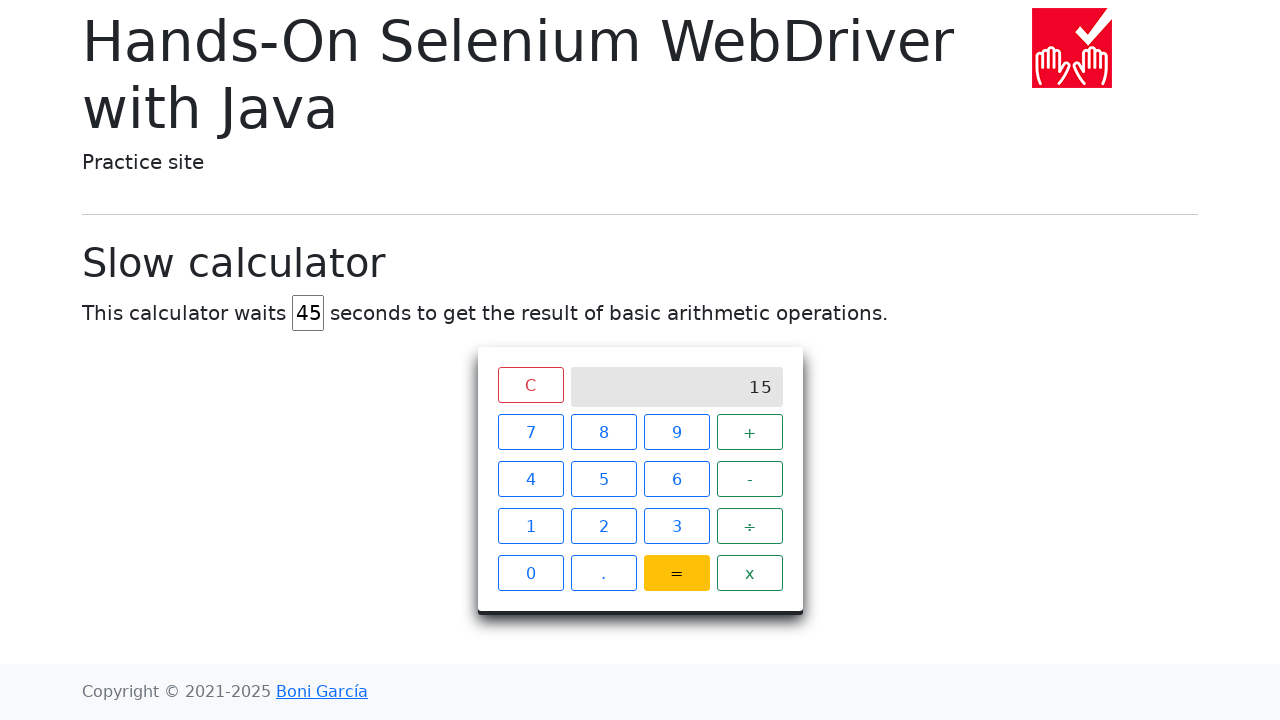